Tests browser window handling by opening a new tab, switching to it to verify content, then switching back to the parent window

Starting URL: https://demoqa.com/browser-windows

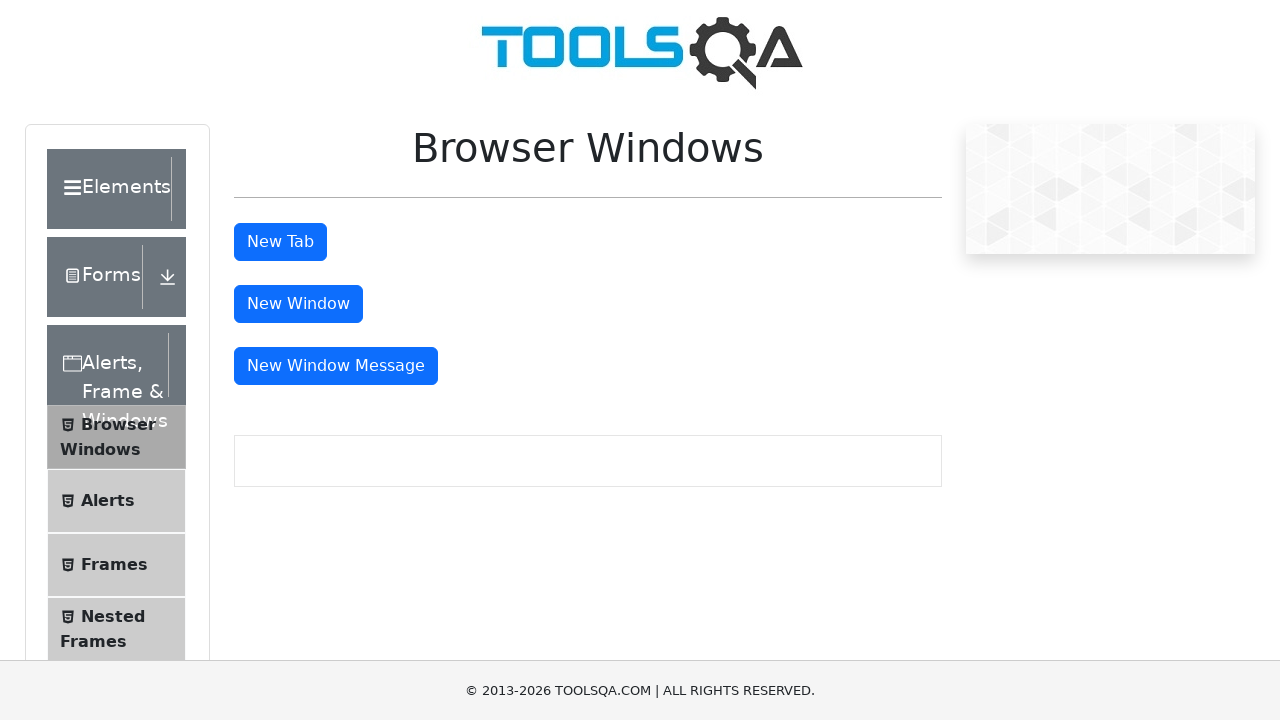

Clicked button to open new tab at (280, 242) on button#tabButton
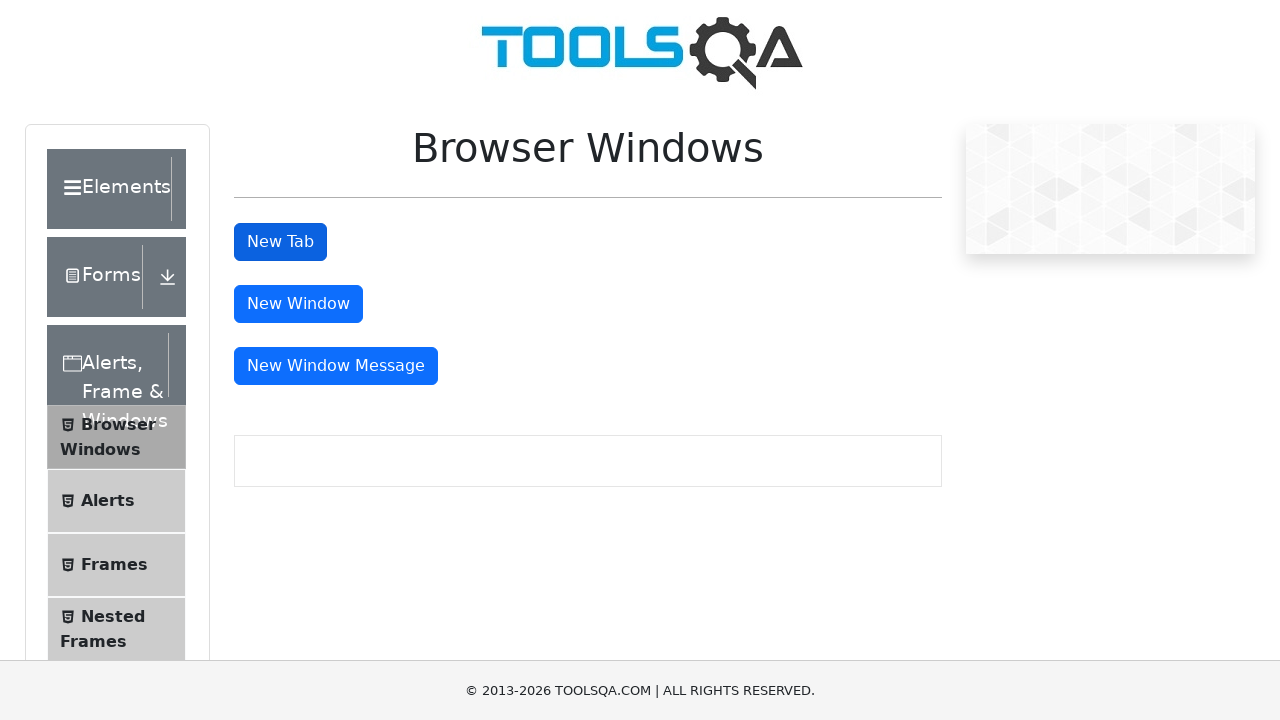

Retrieved all open pages/tabs from context
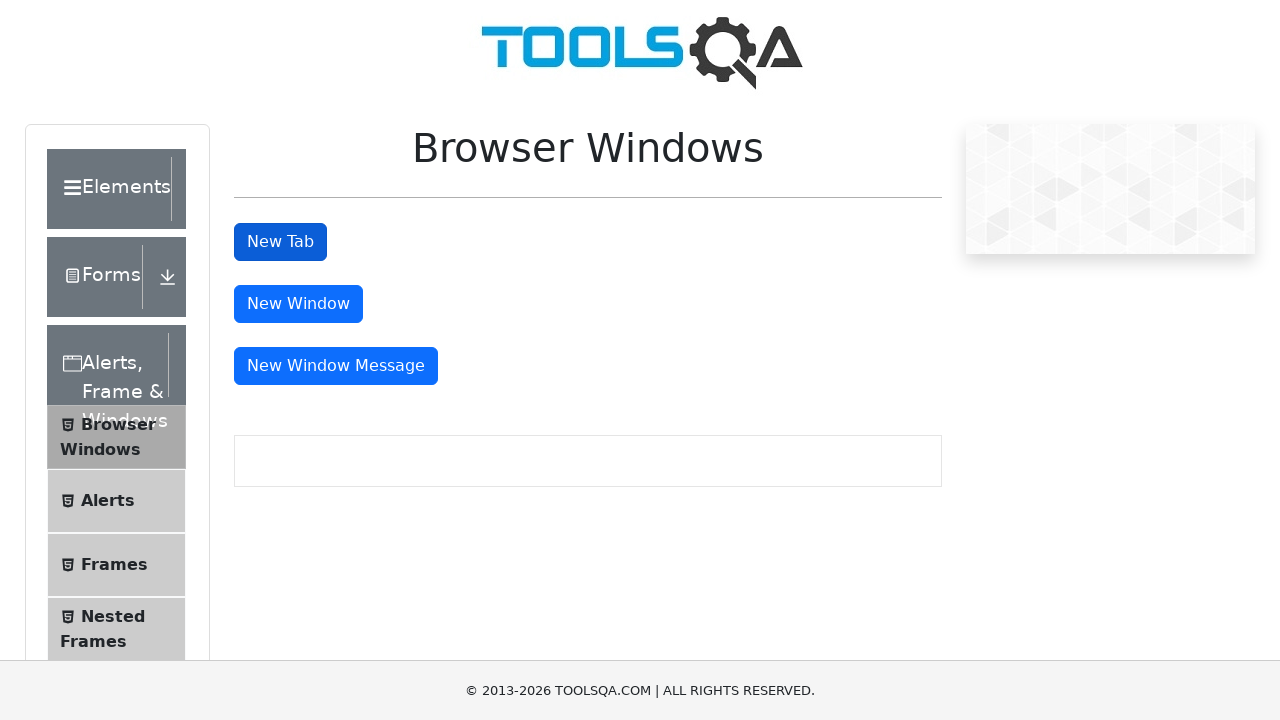

Switched to newly opened tab
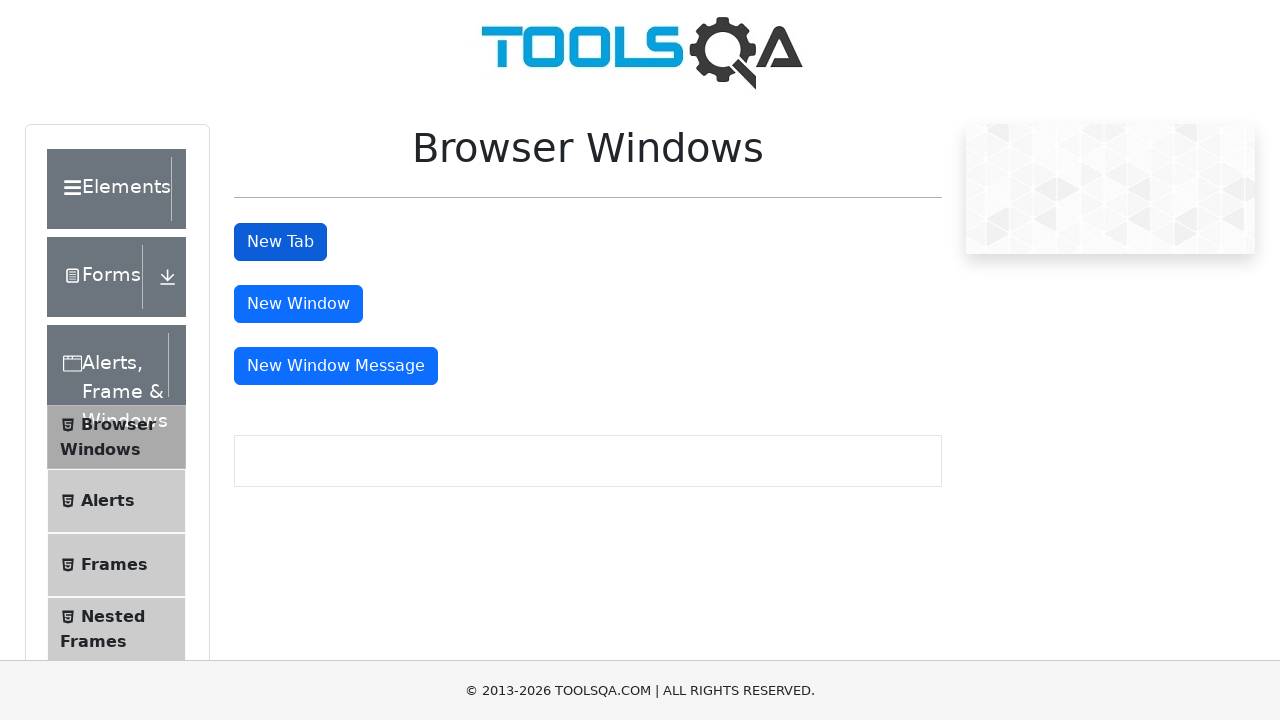

Waited for sample heading to load in new tab
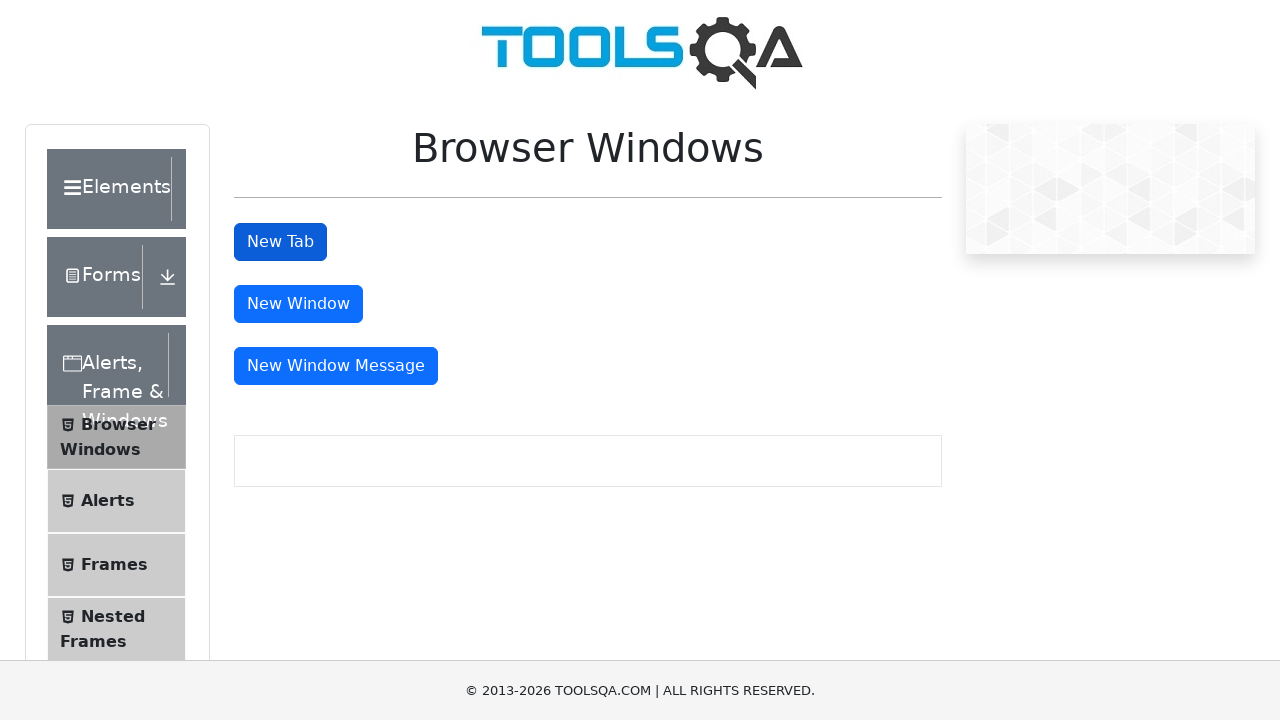

Retrieved heading text from new tab: 'This is a sample page'
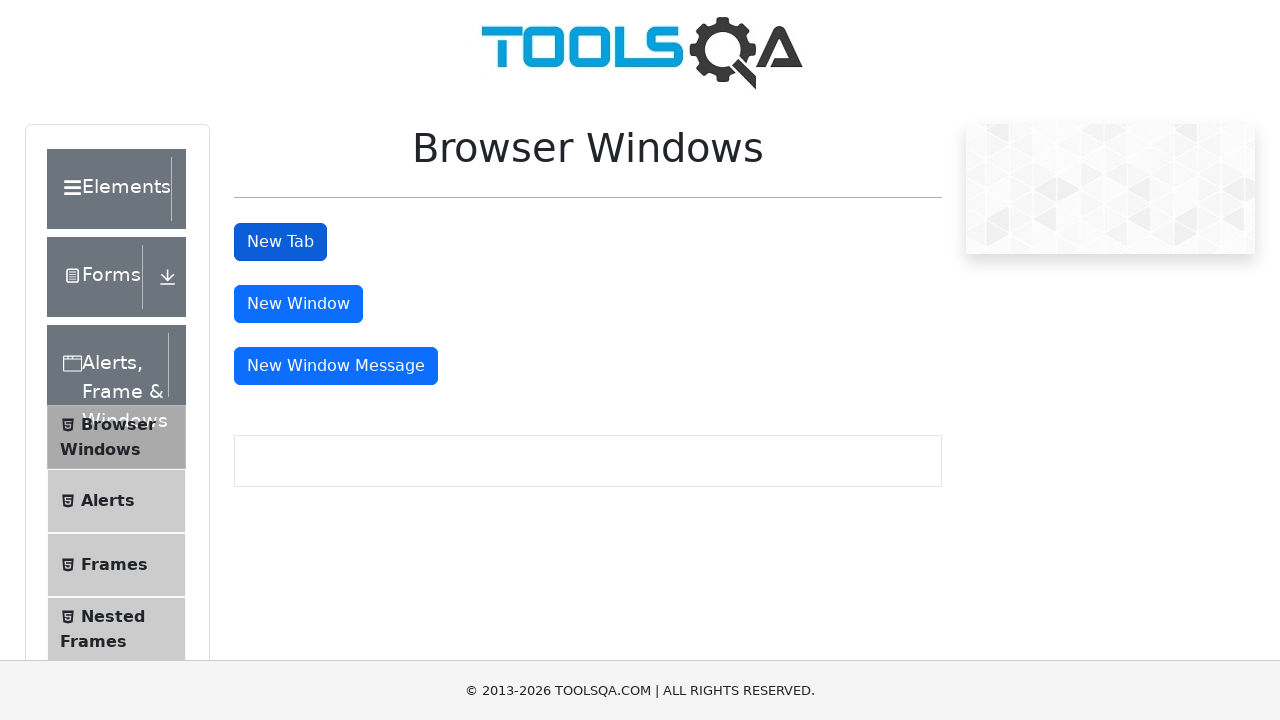

Switched back to parent window with title: 'demosite'
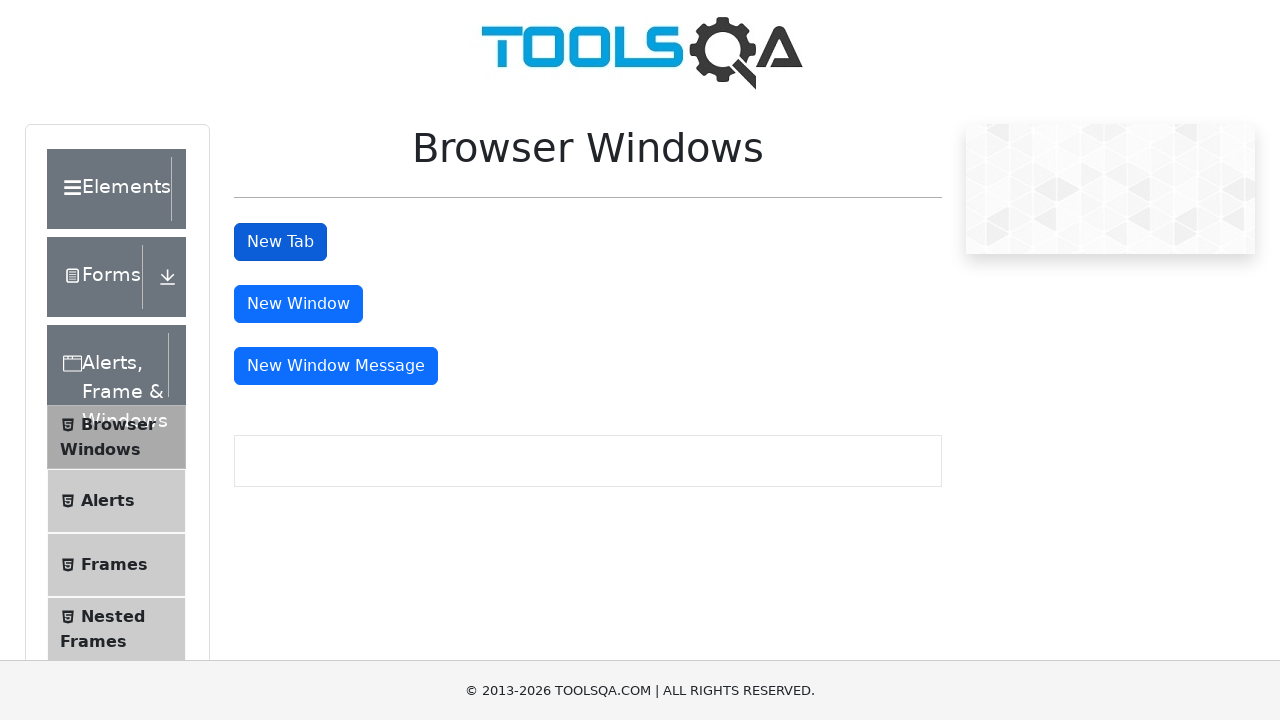

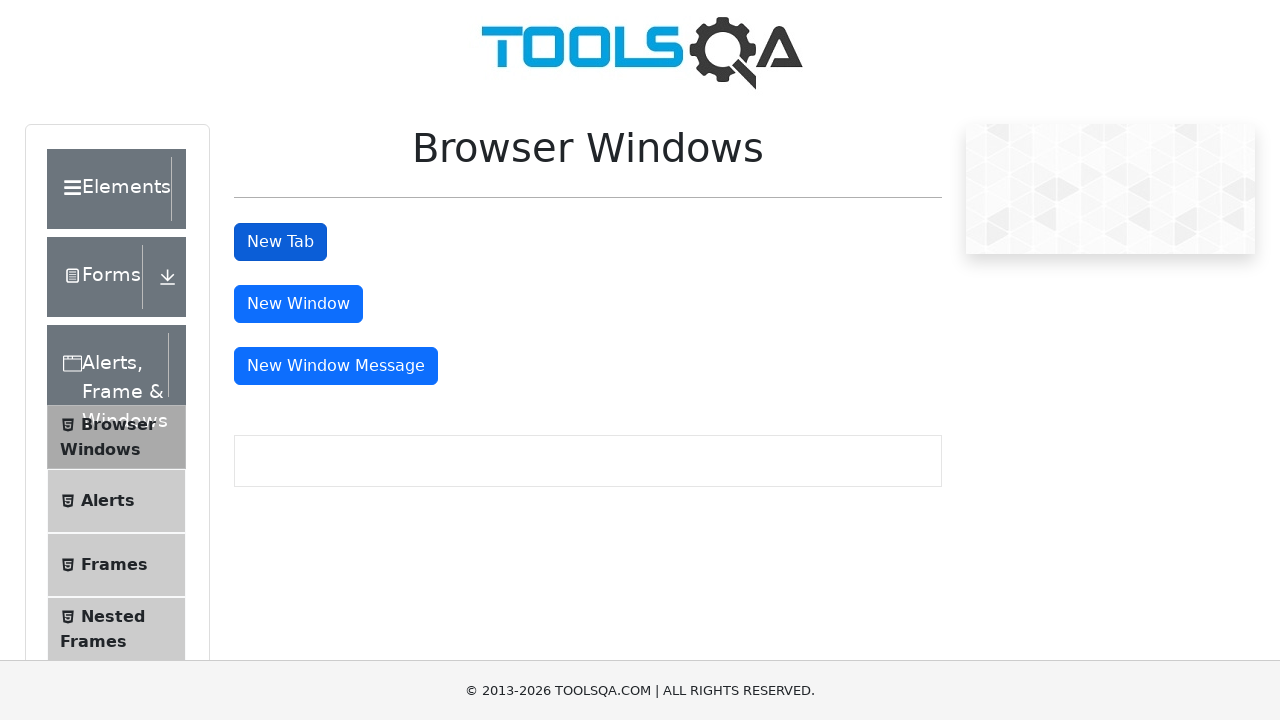